Tests file download functionality by navigating to a download page, clicking the first download link, and waiting for the download to initiate.

Starting URL: http://the-internet.herokuapp.com/download

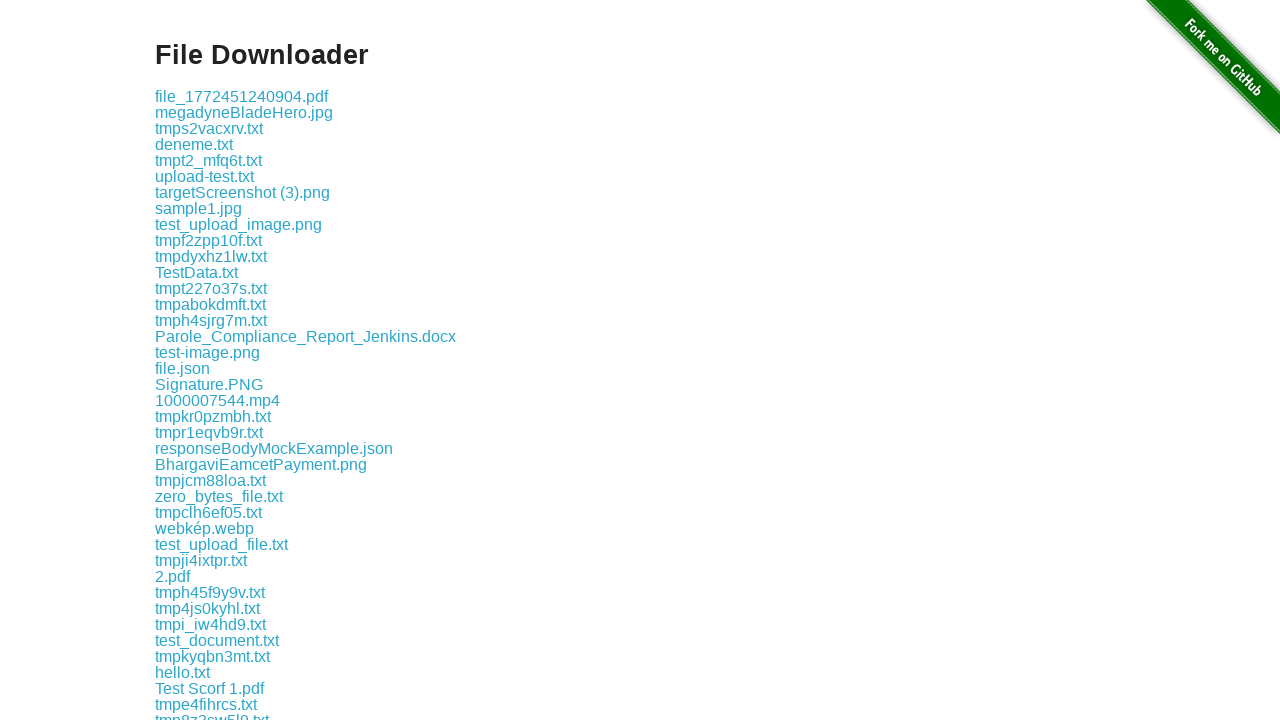

Download page loaded and download link element appeared
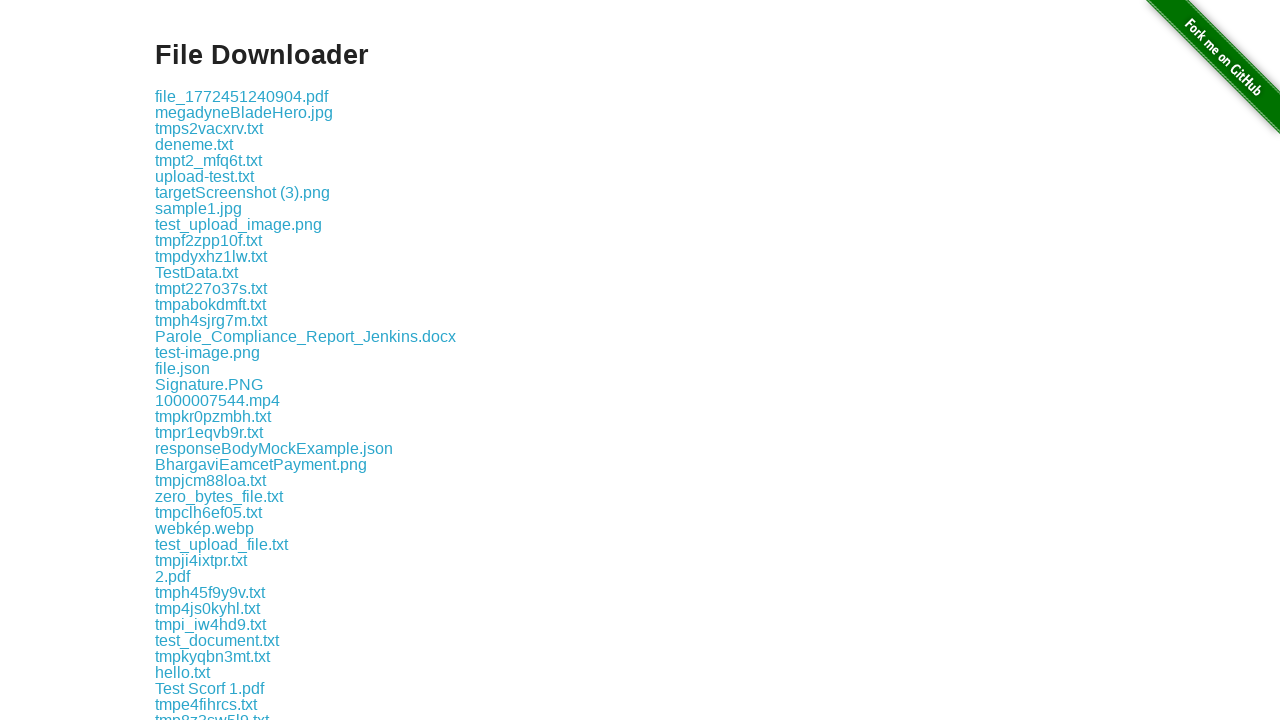

Clicked first download link and download initiated at (242, 96) on .example a
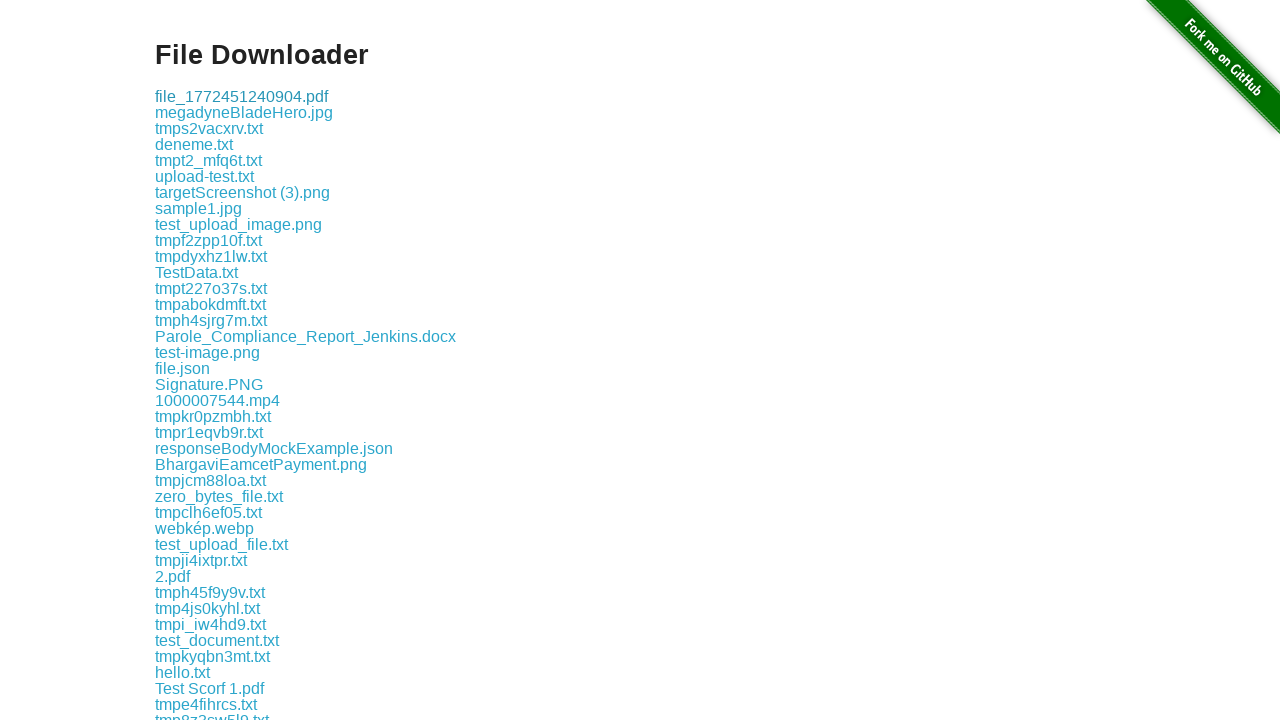

Download object retrieved
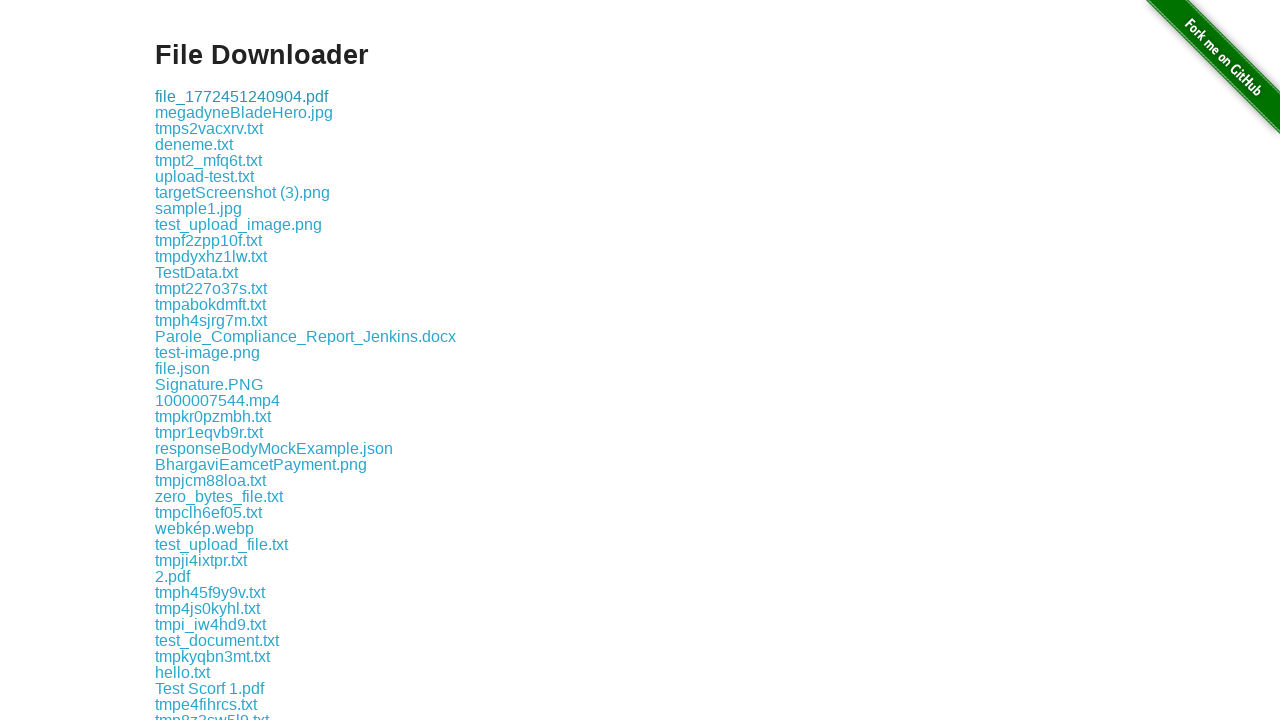

Download completed and file path obtained
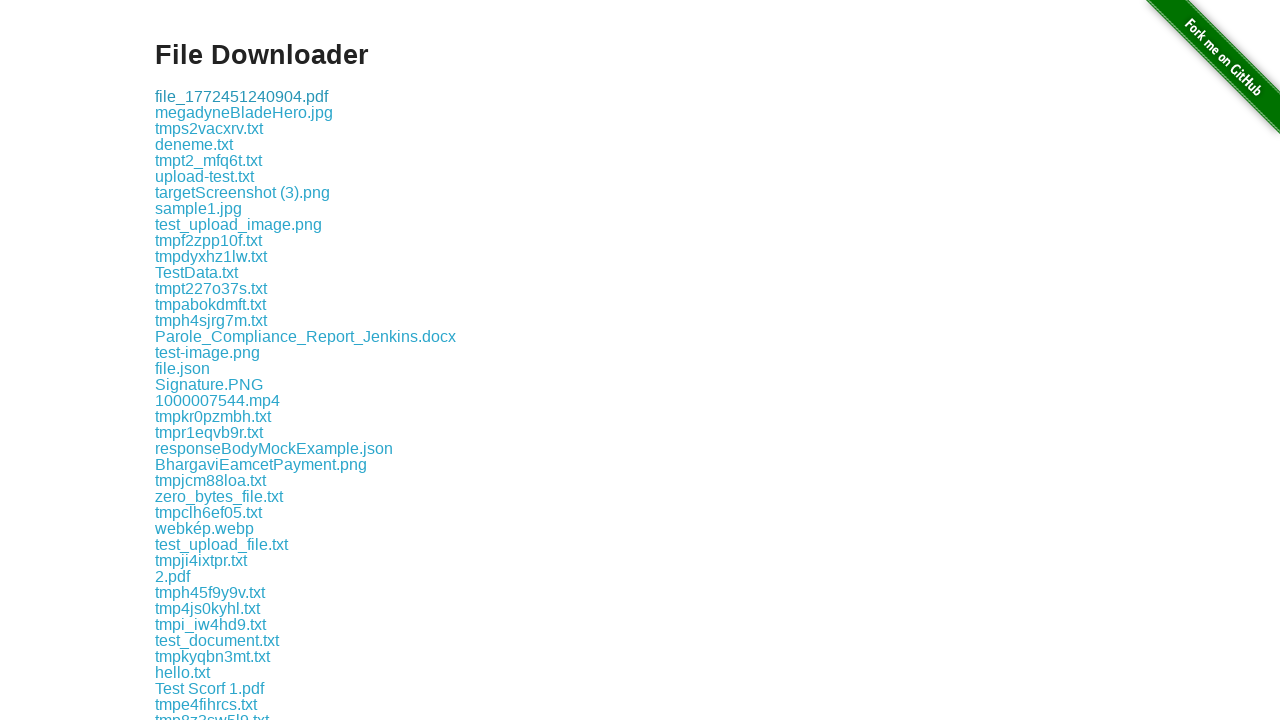

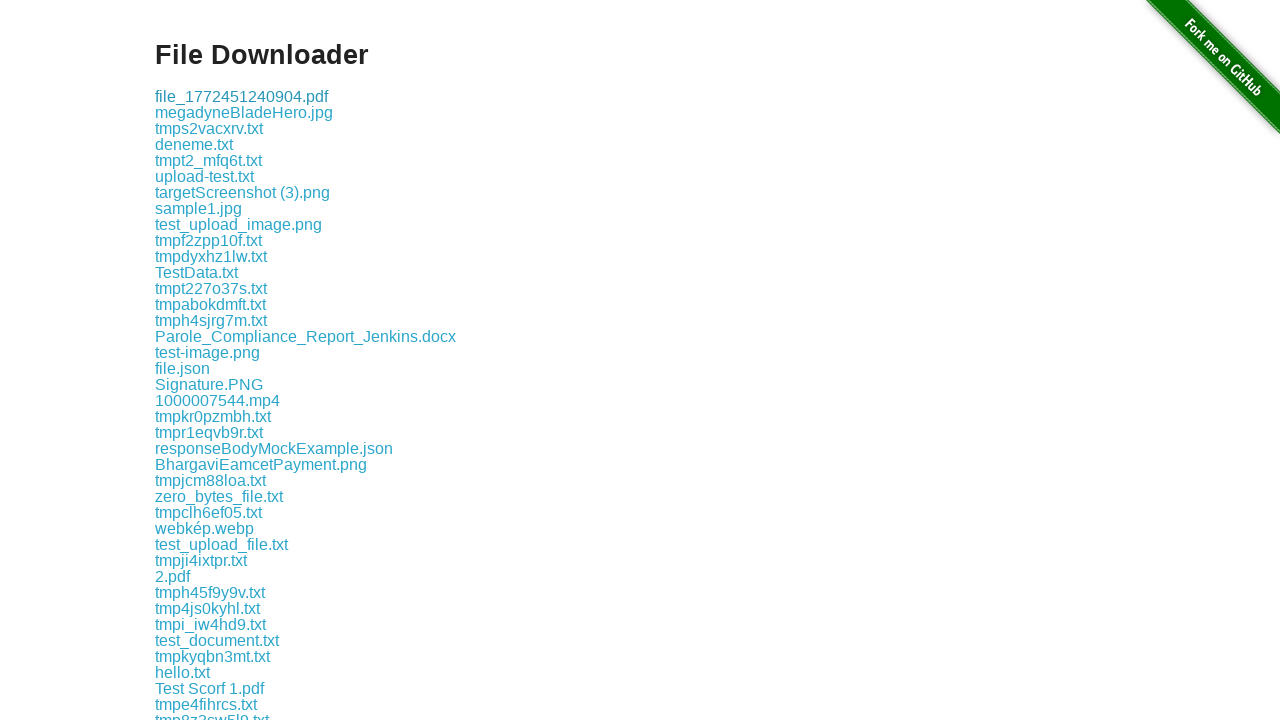